Tests the sorting functionality on an offers page by clicking the first column header to sort, then verifies the vegetable names are sorted alphabetically. Also searches for a specific vegetable (Beans) and retrieves its price.

Starting URL: https://rahulshettyacademy.com/seleniumPractise/#/offers

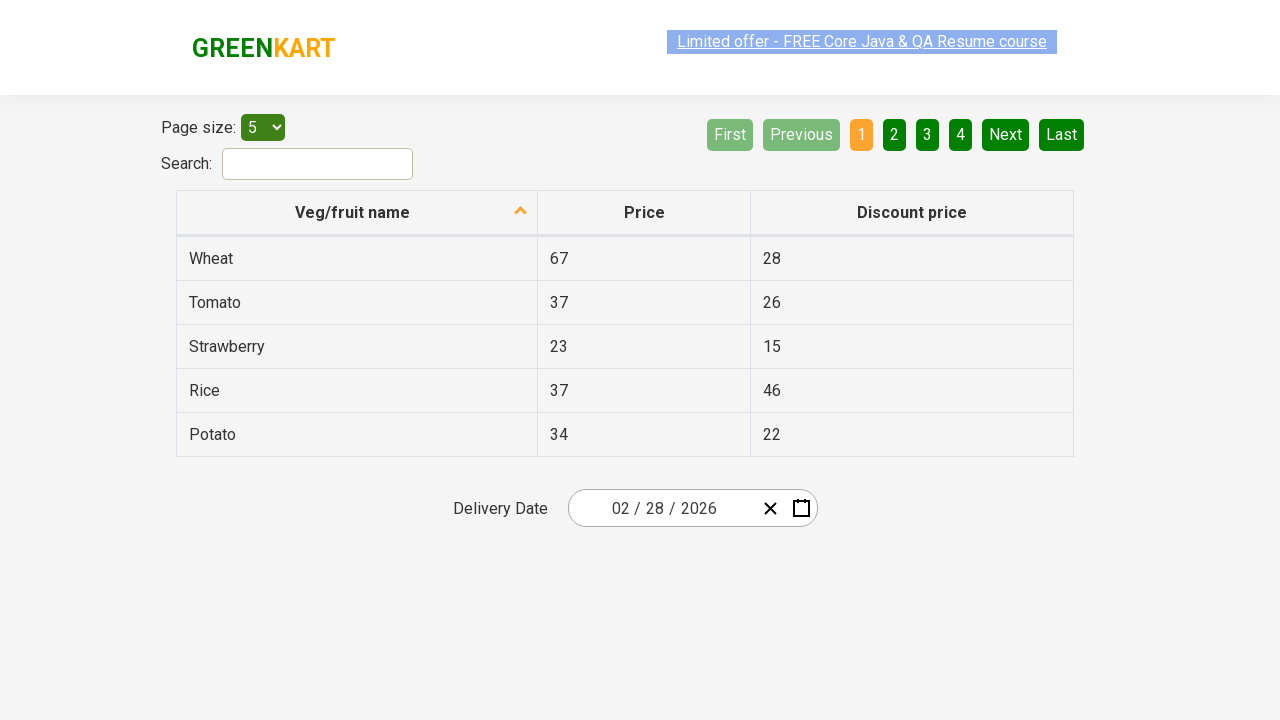

Clicked first column header to sort the table at (357, 213) on xpath=//tr/th[1]
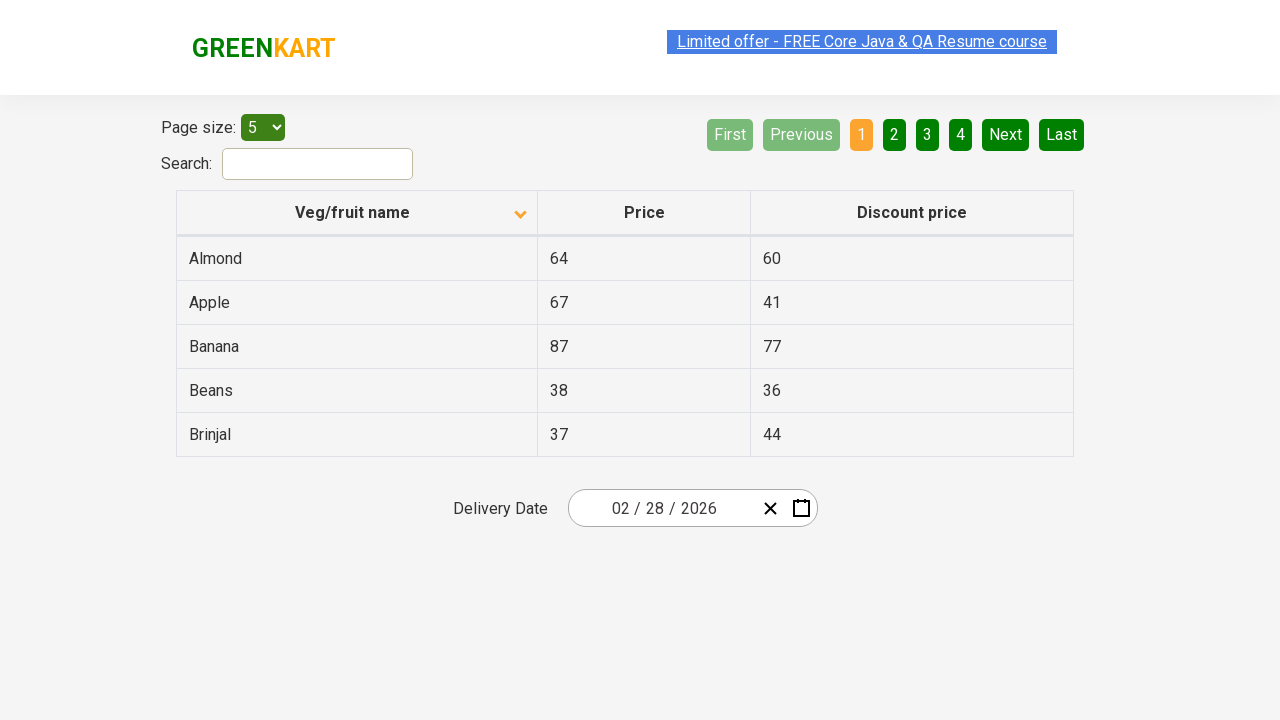

Table data loaded and is present
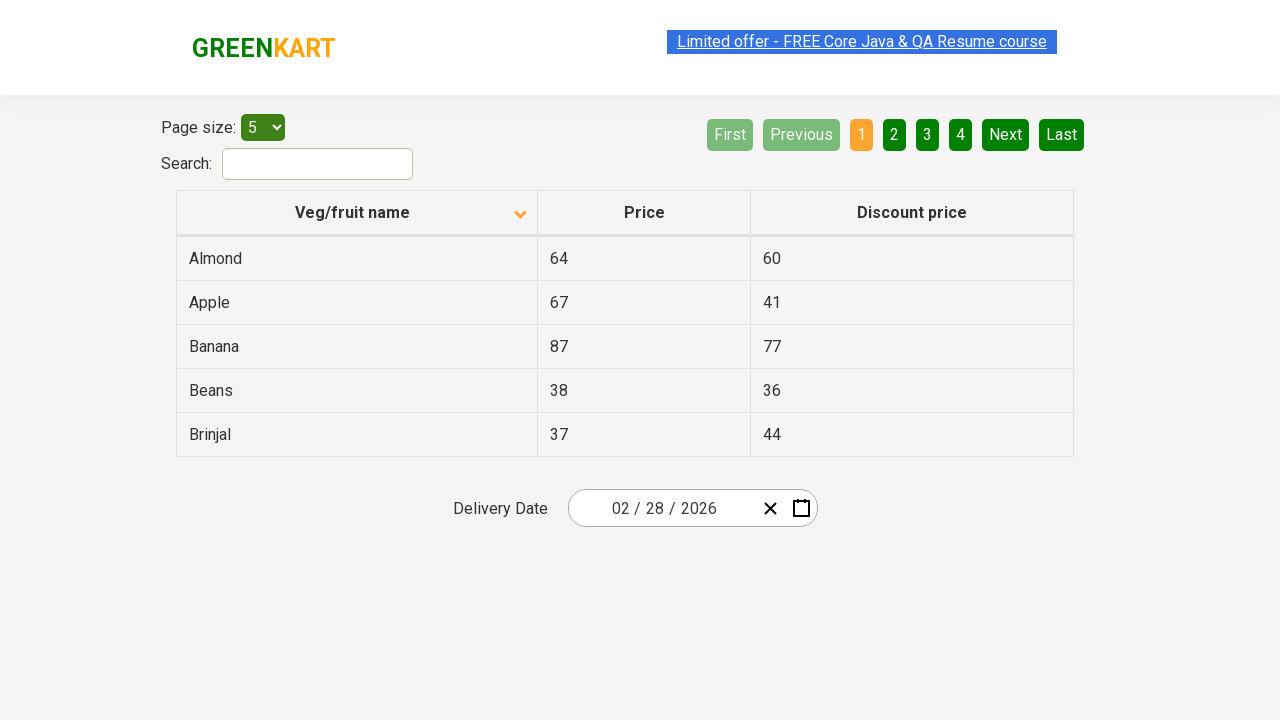

Retrieved all vegetable names from first column
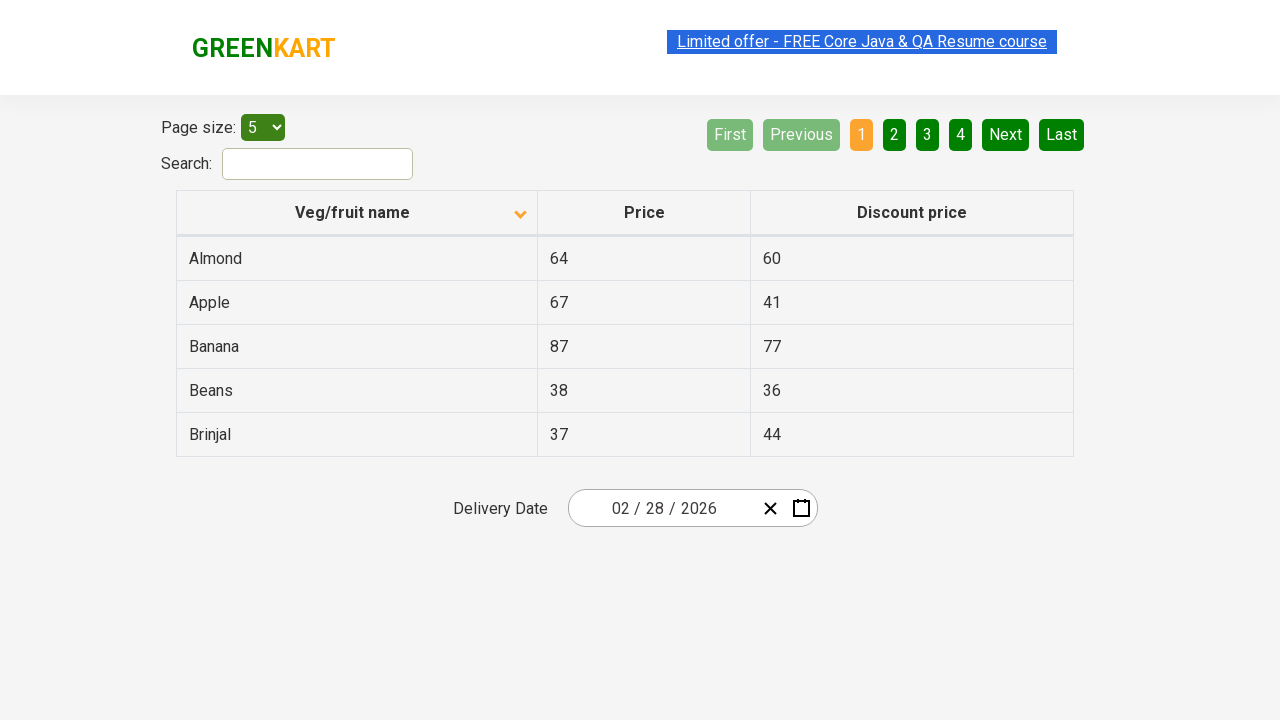

Extracted vegetable names: ['Almond', 'Apple', 'Banana', 'Beans', 'Brinjal']
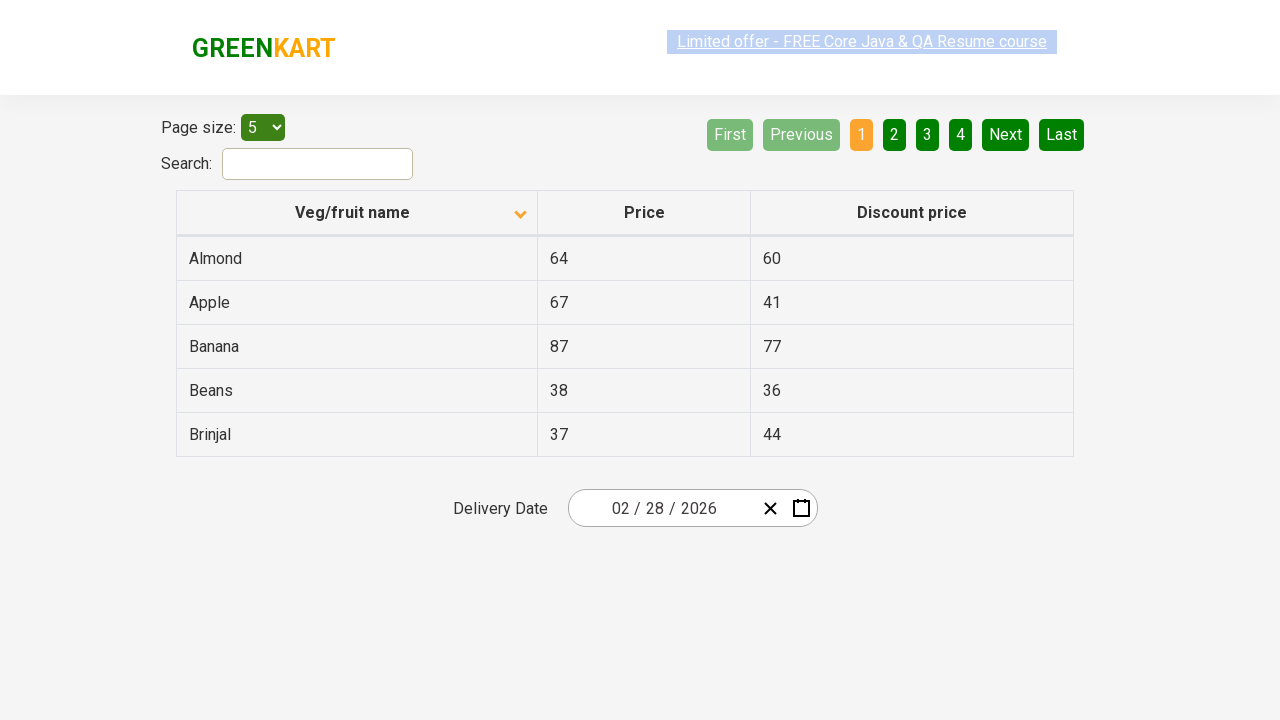

Verified vegetable names are sorted alphabetically
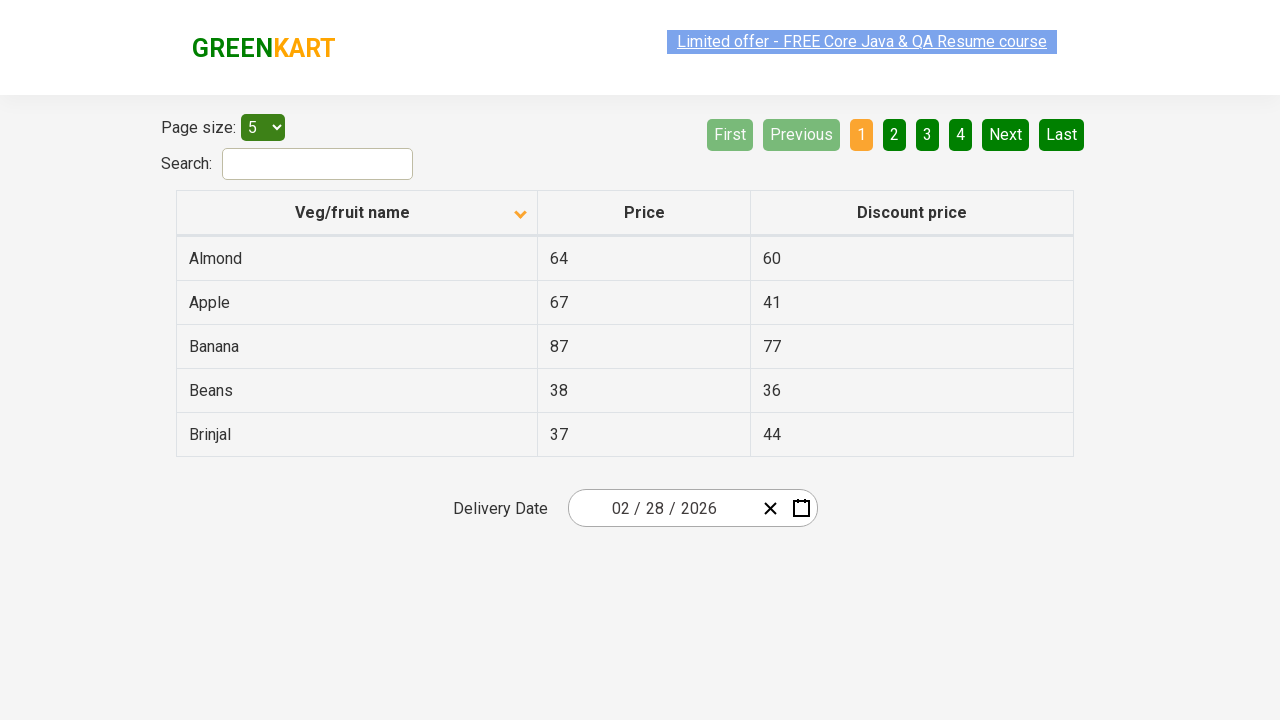

Assertion passed: Table is sorted alphabetically
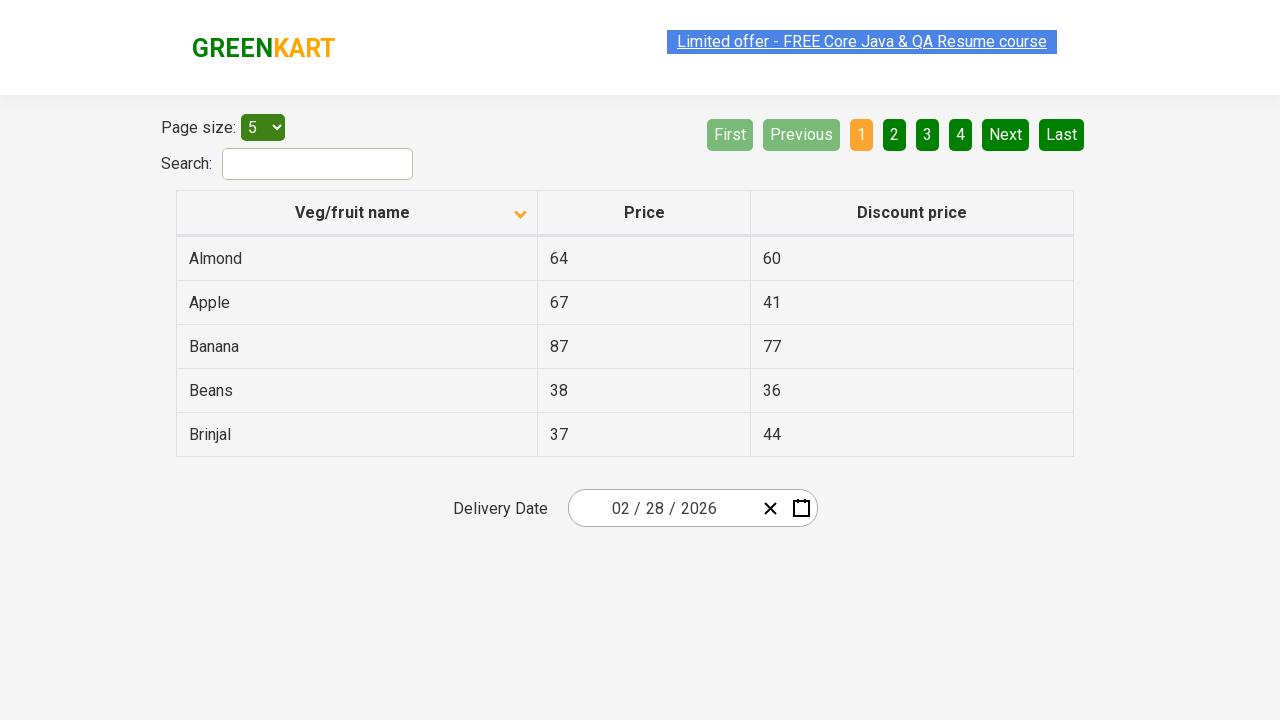

Located Beans row in the table
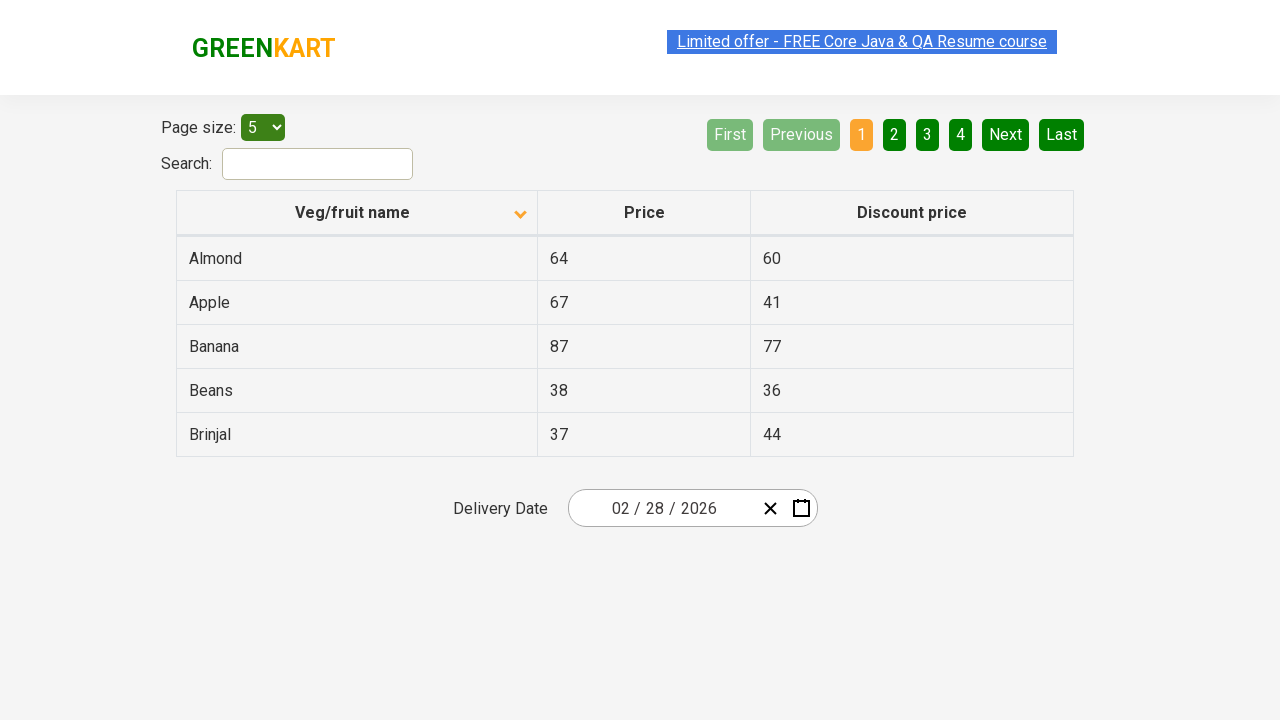

Retrieved price for Beans: $38
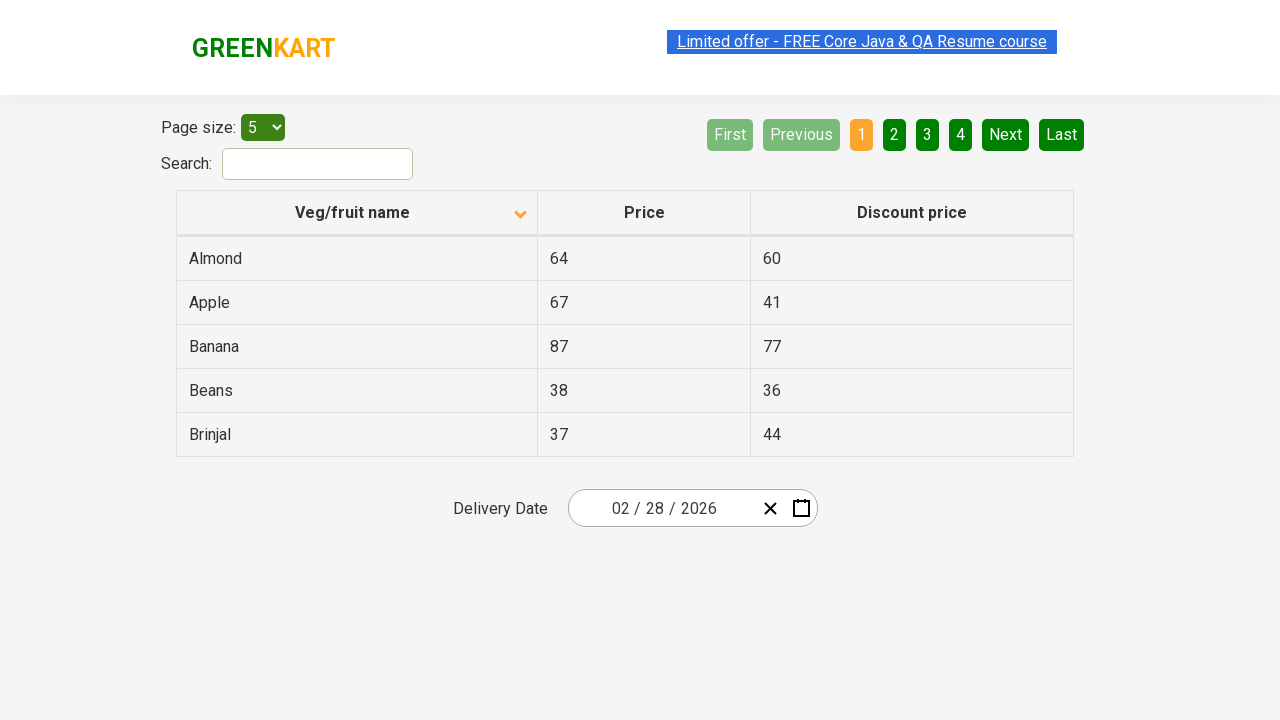

Printed price for Beans: $38
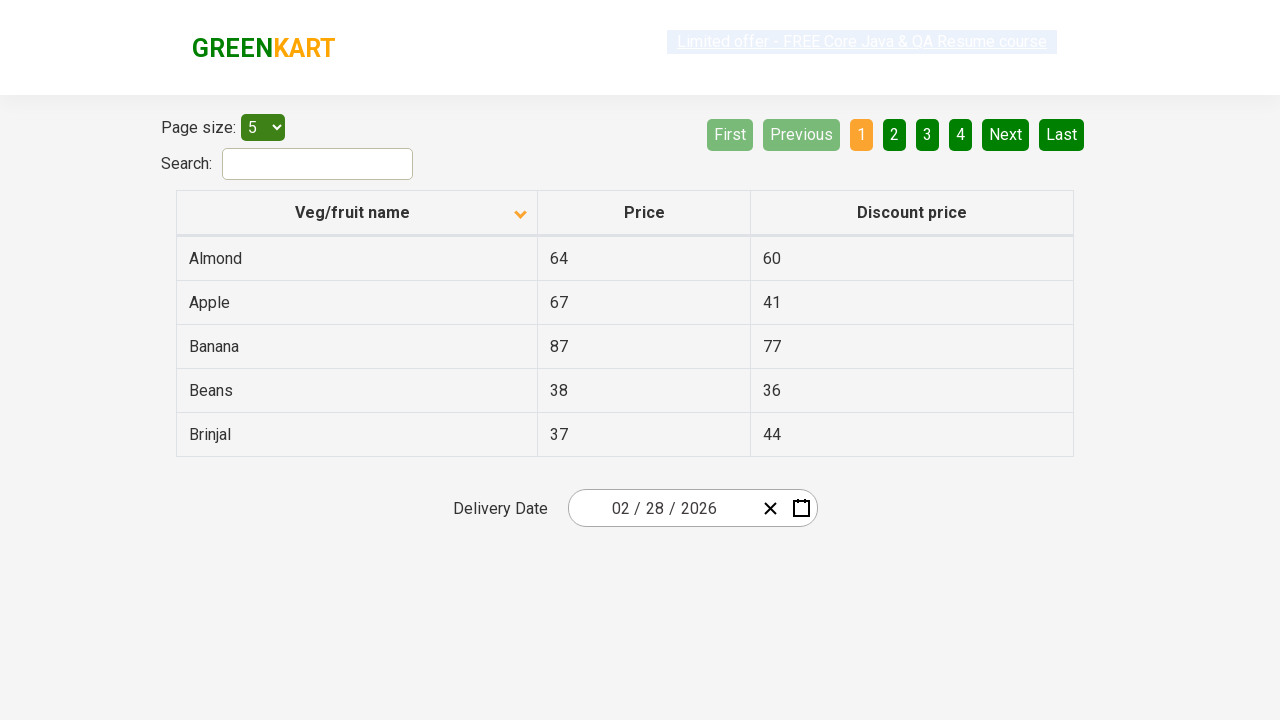

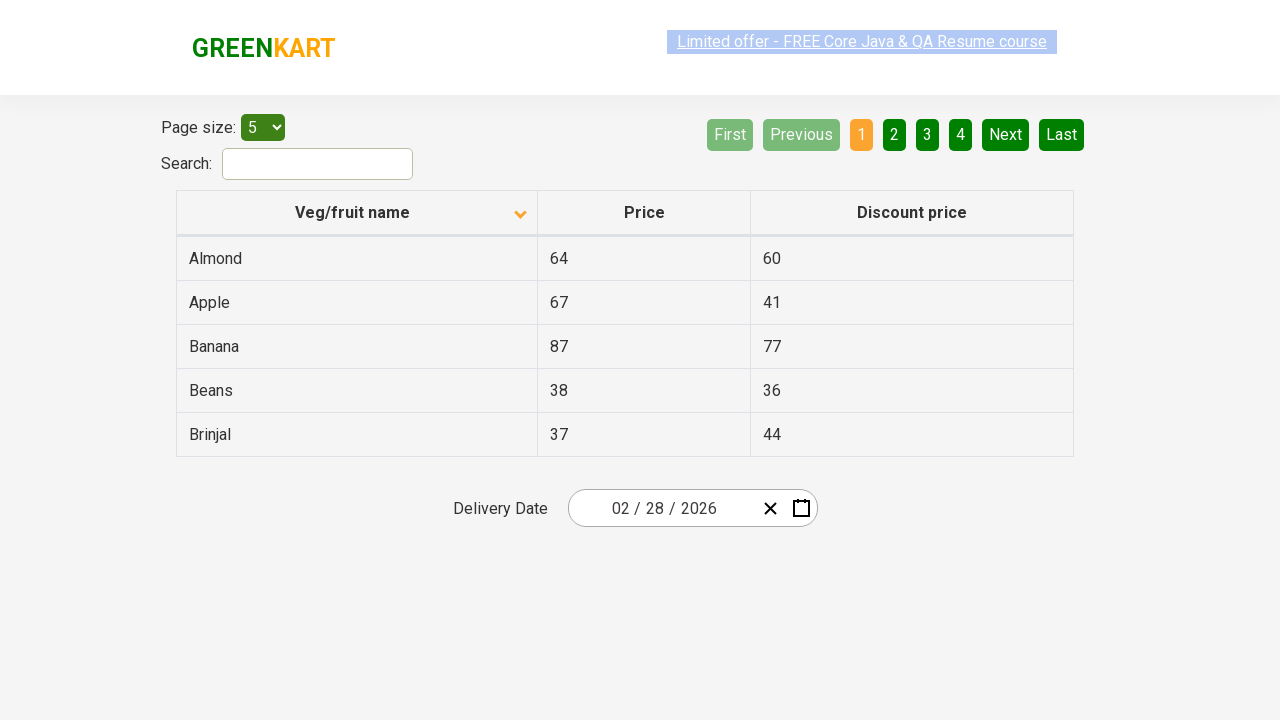